Tests back and forth navigation by clicking on the A/B Testing link, verifying the page title, navigating back to the home page, and verifying the home page title.

Starting URL: https://practice.cydeo.com

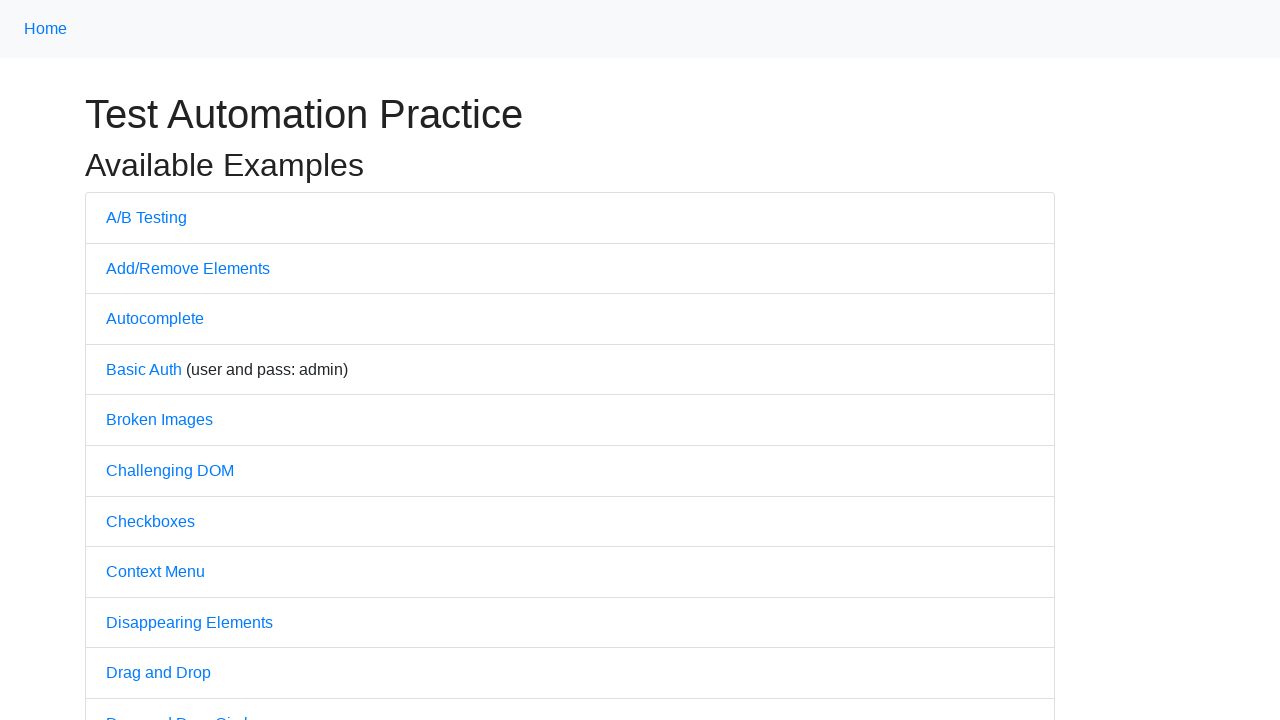

Clicked on A/B Testing link at (146, 217) on text=A/B Testing
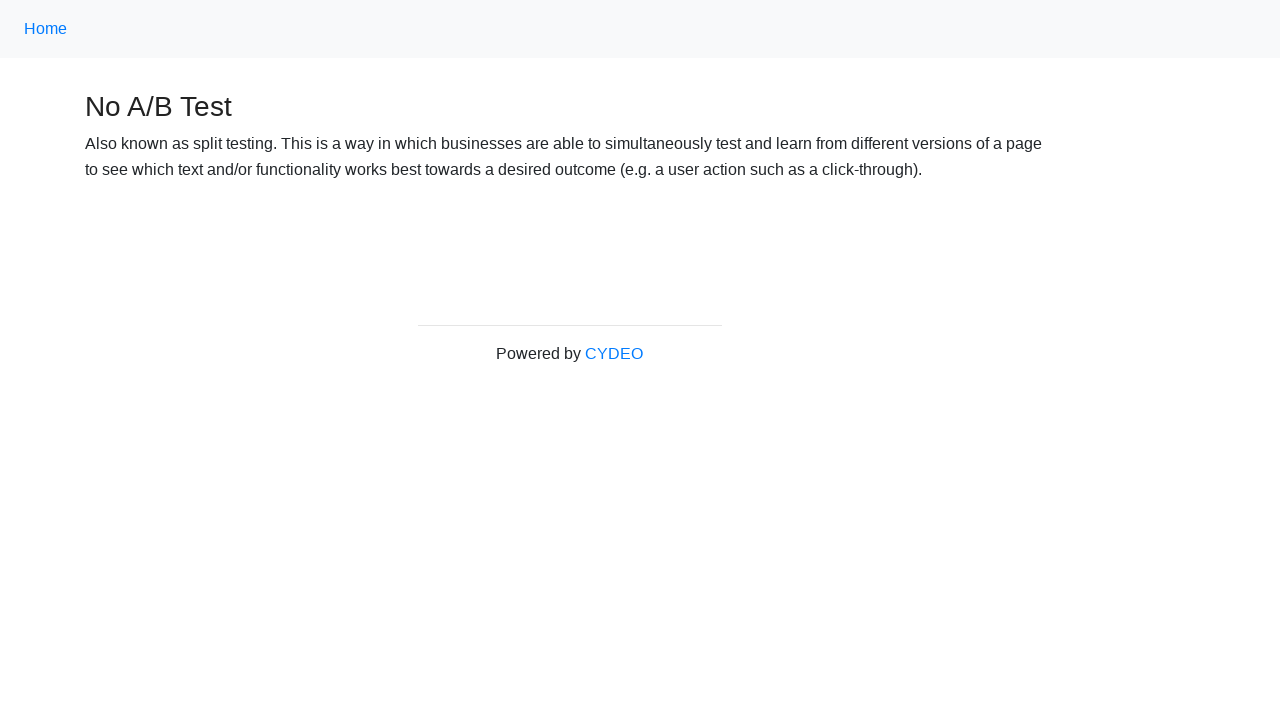

Waited for page to load
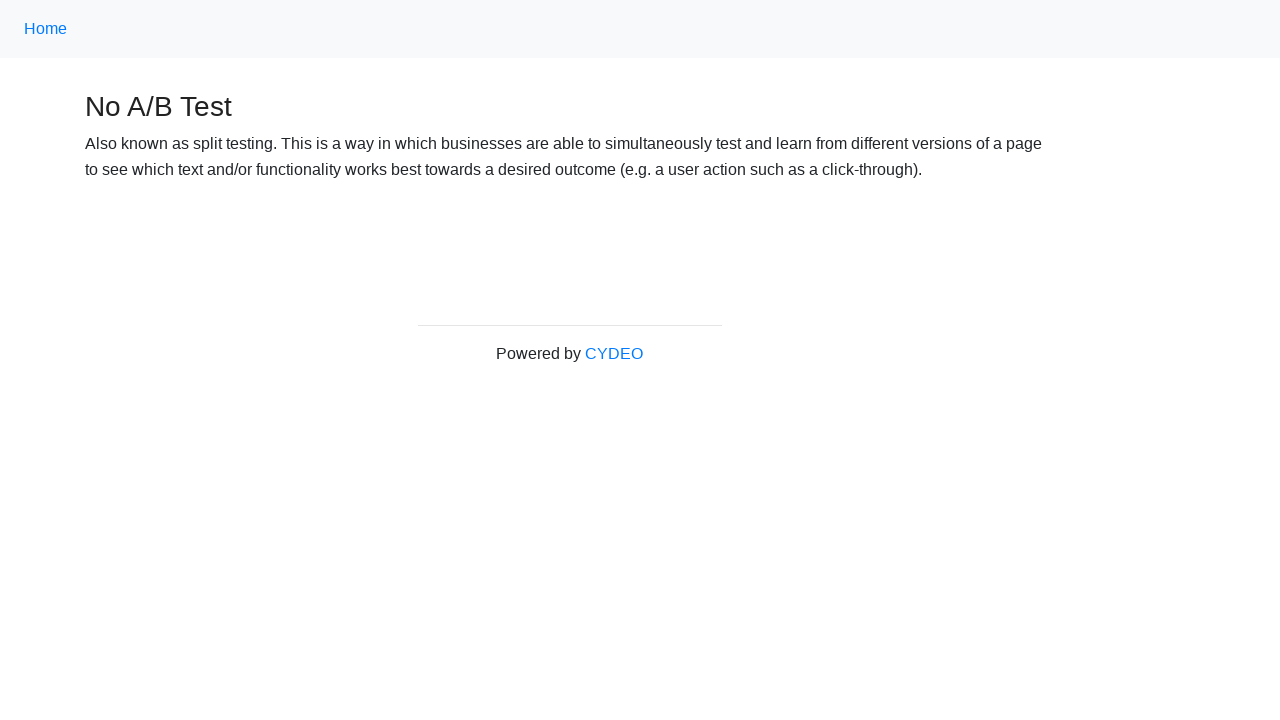

Verified page title is 'No A/B Test'
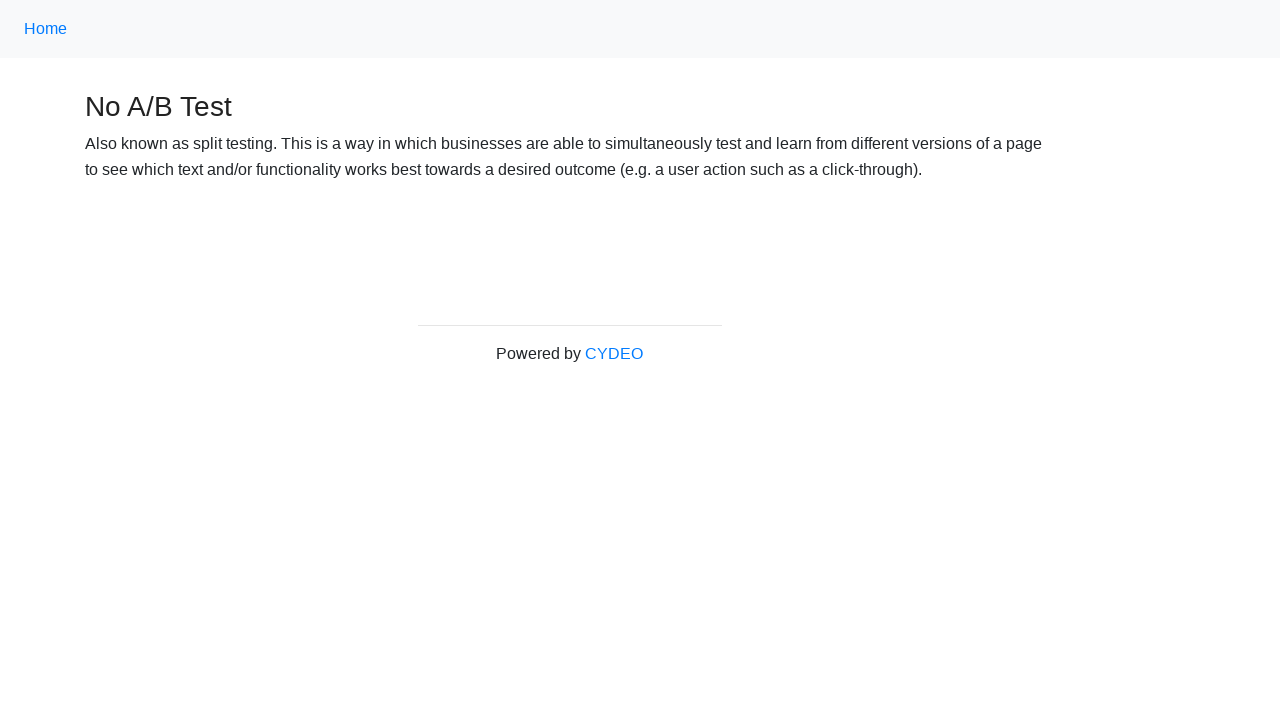

Navigated back to home page
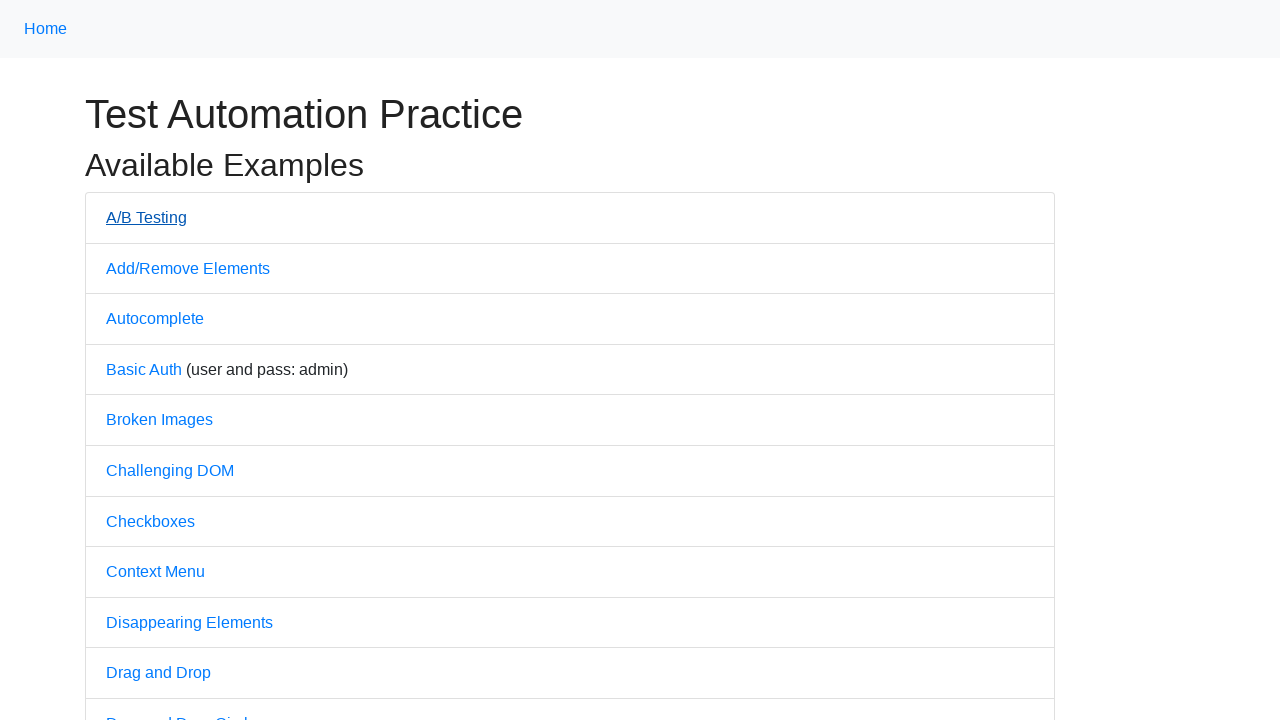

Waited for home page to load
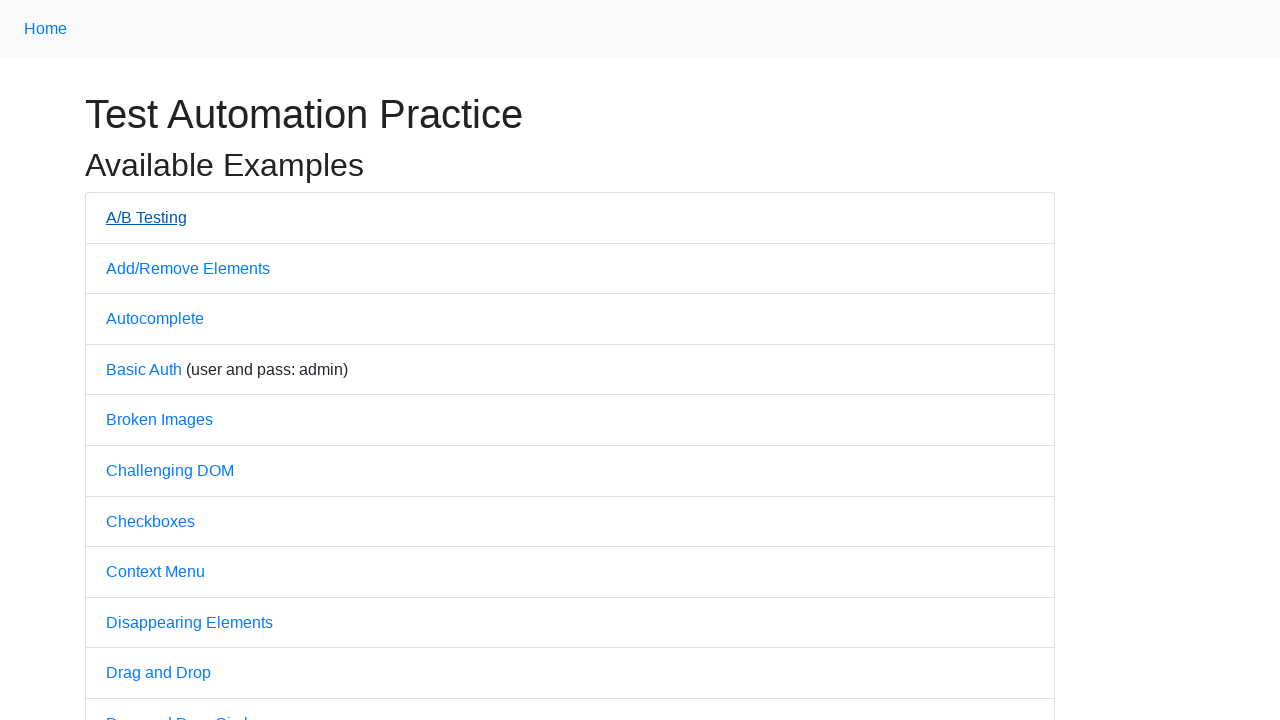

Verified home page title is 'Practice'
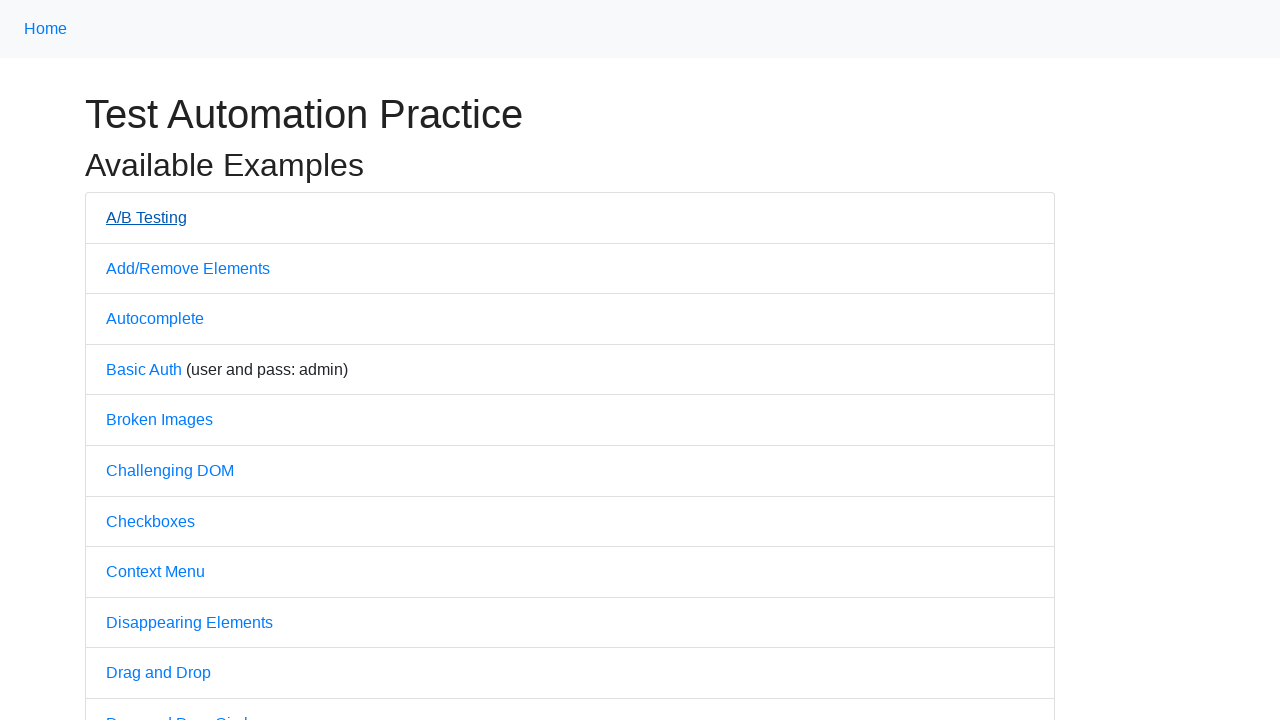

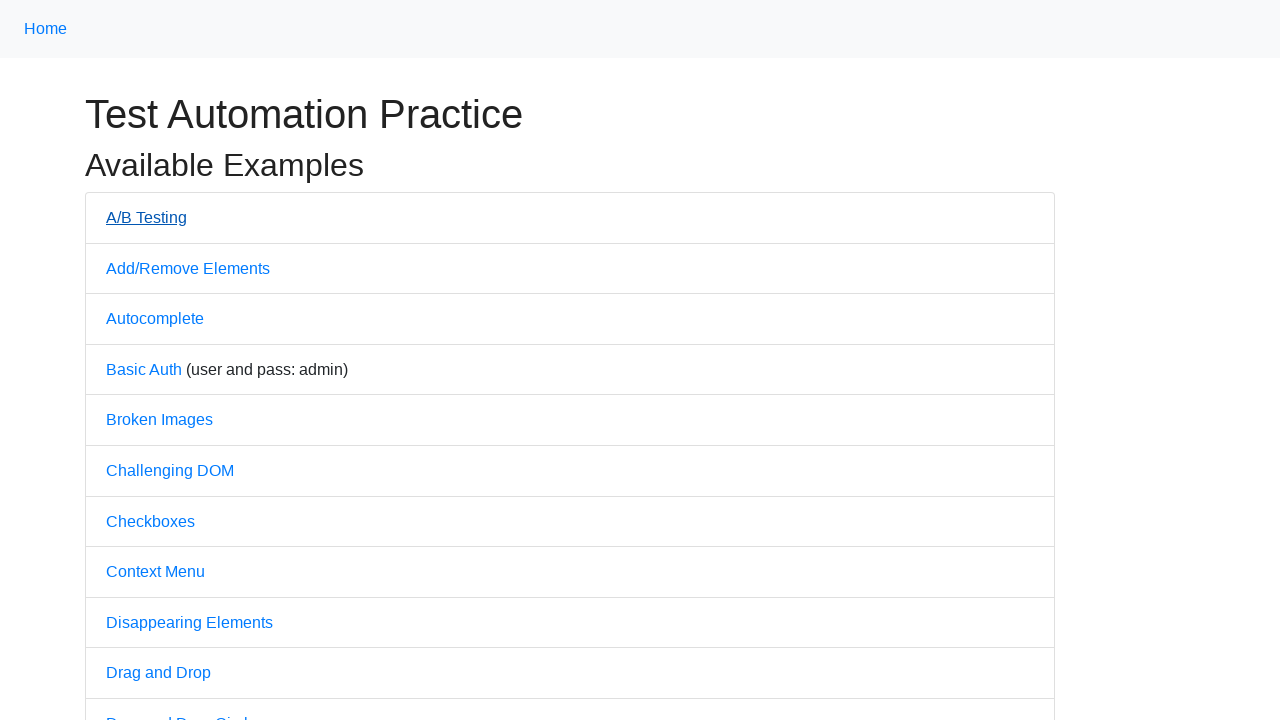